Navigates to the OrangeHRM website and verifies that the page title is correct

Starting URL: http://alchemy.hguy.co/orangehrm

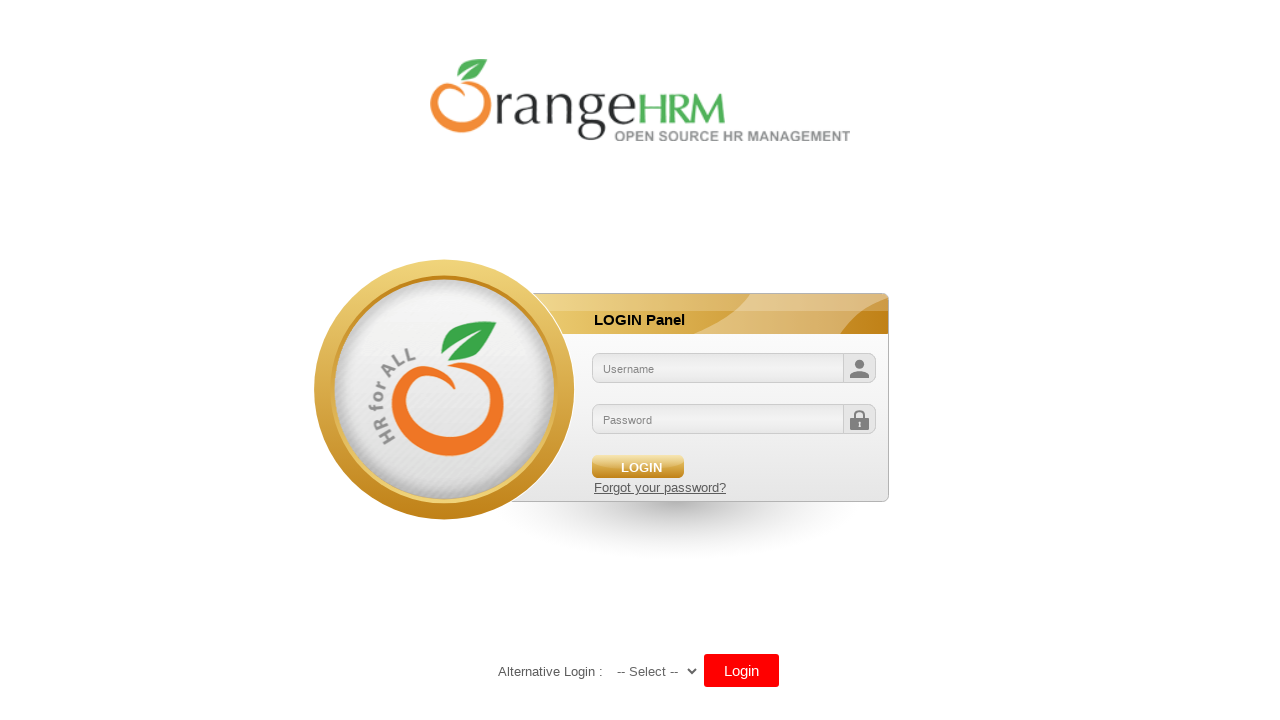

Waited for page to load (domcontentloaded state)
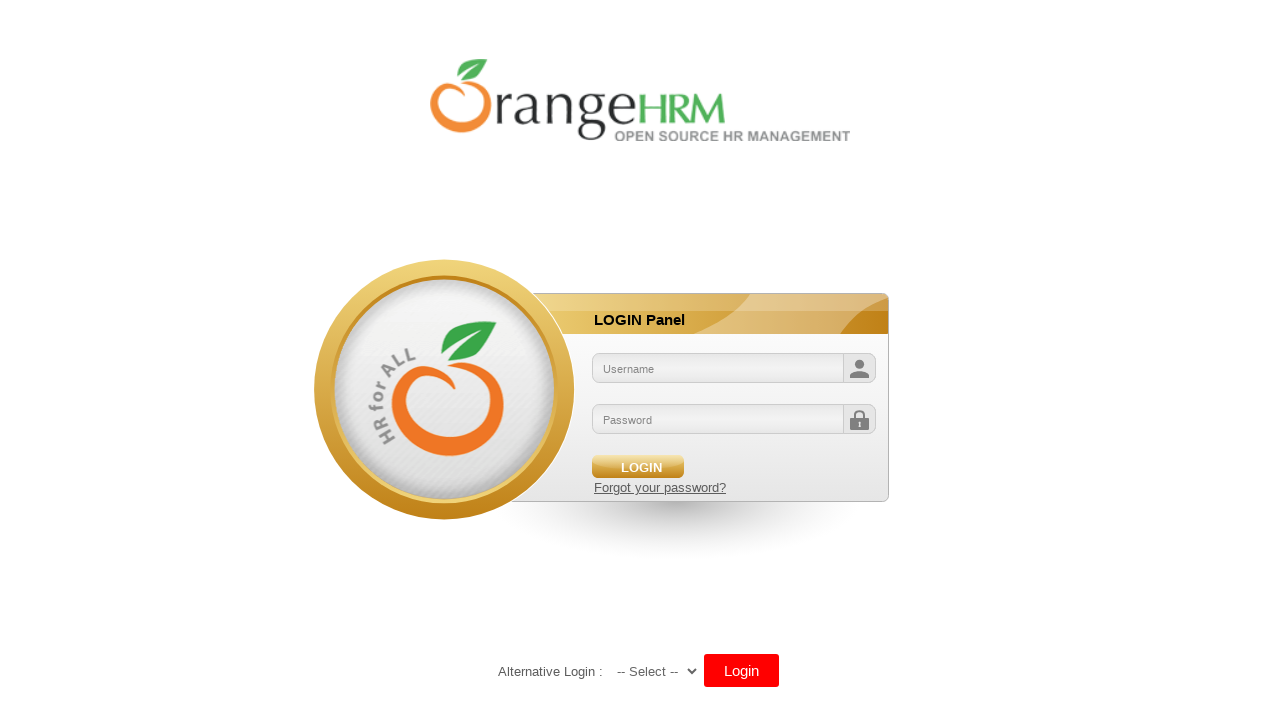

Retrieved page title: OrangeHRM
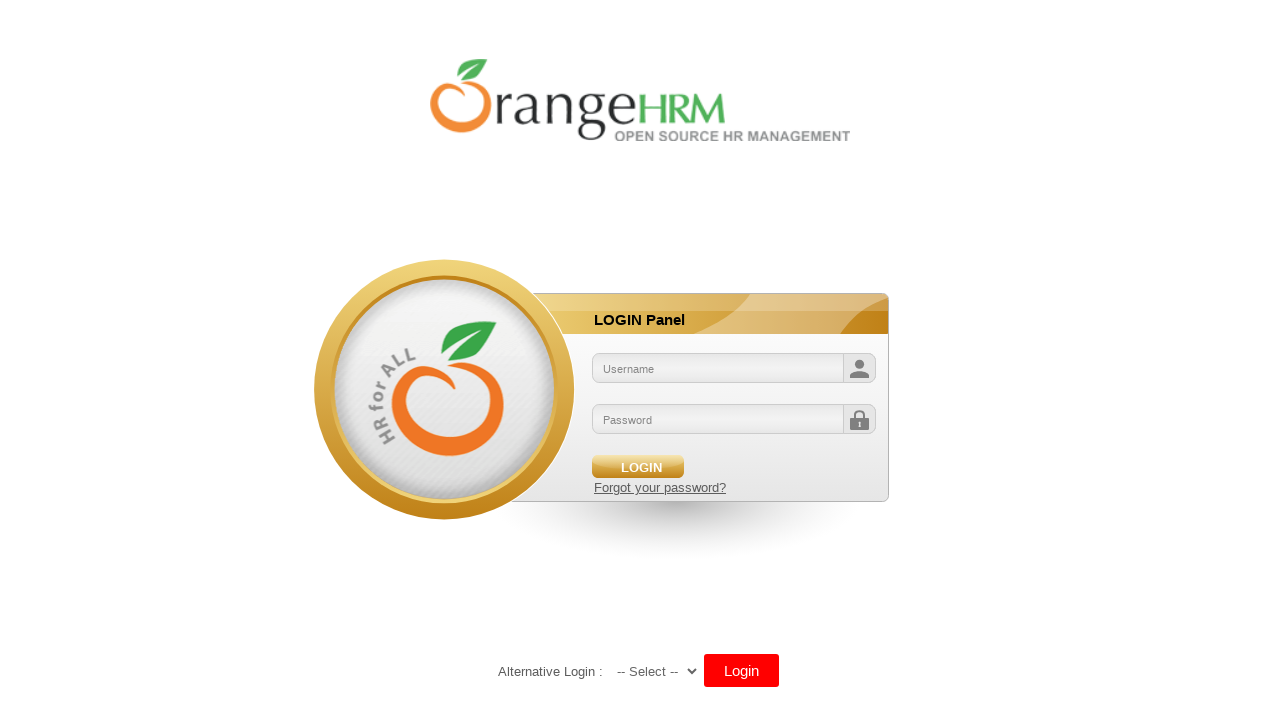

Printed page title to console
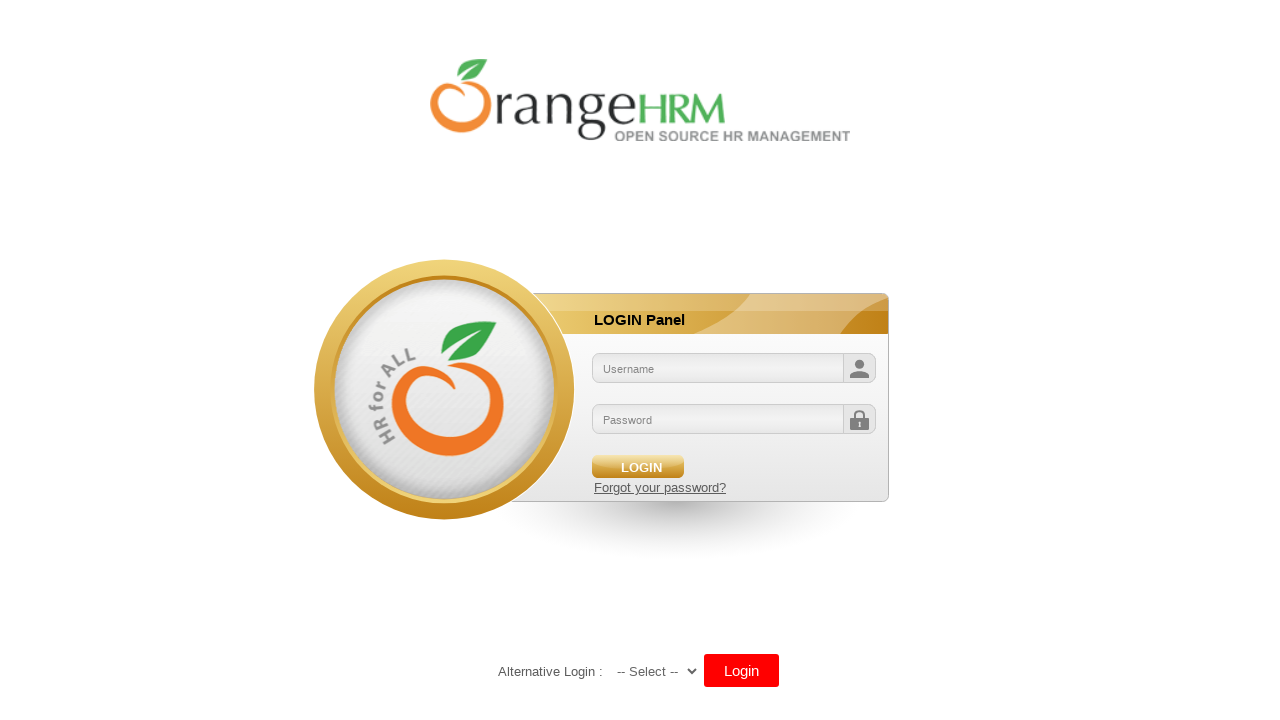

Verified page title matches expected 'OrangeHRM'
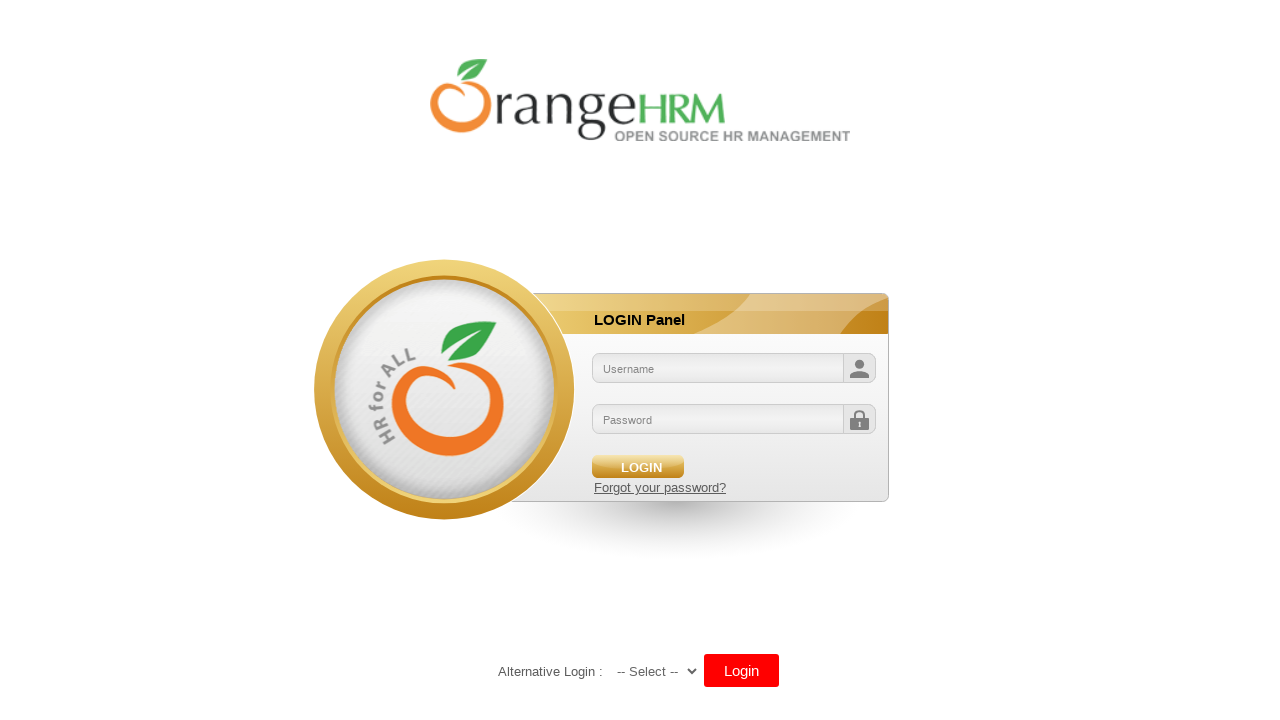

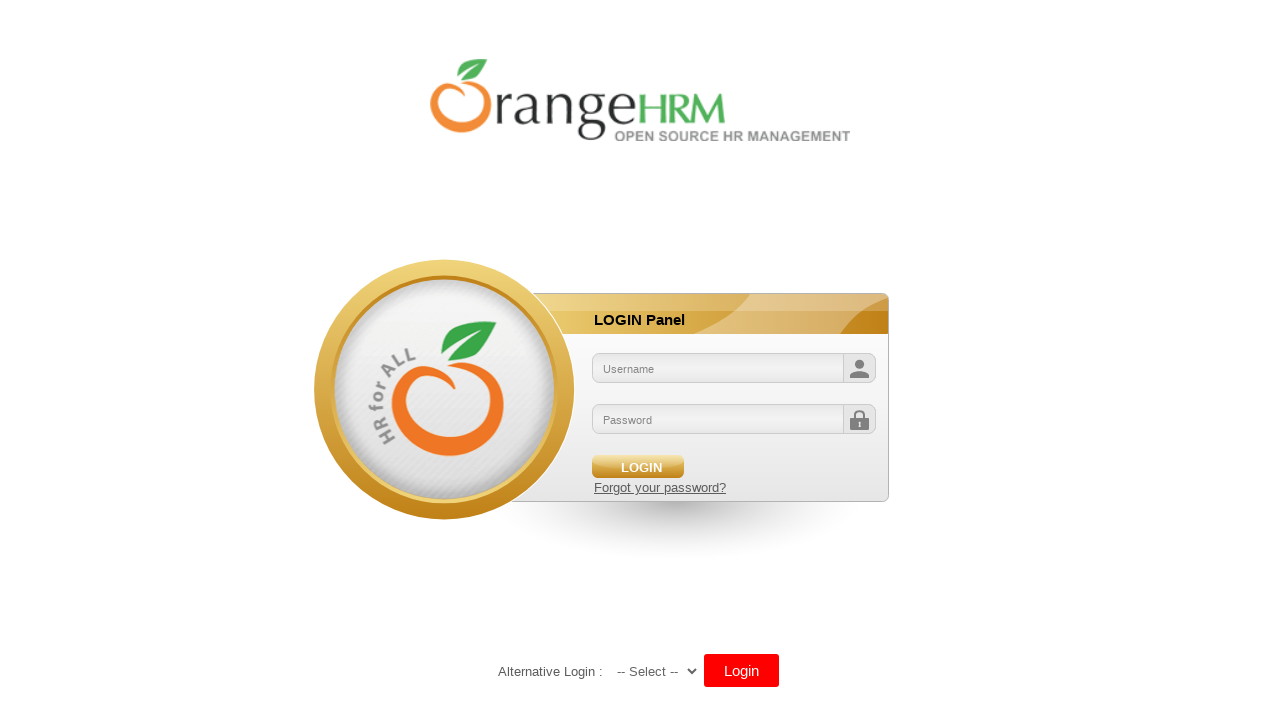